Clicks the first alert button and verifies the alert message text

Starting URL: https://demoqa.com/alerts

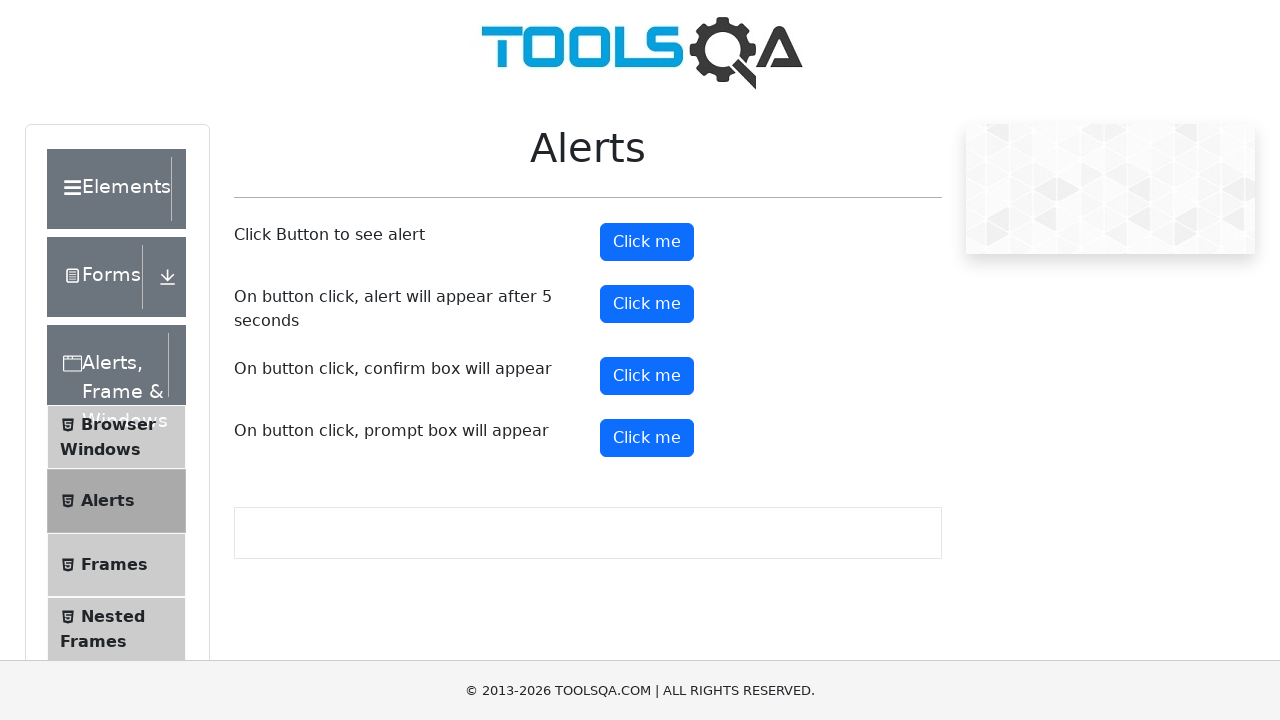

Set up dialog handler to capture alert messages
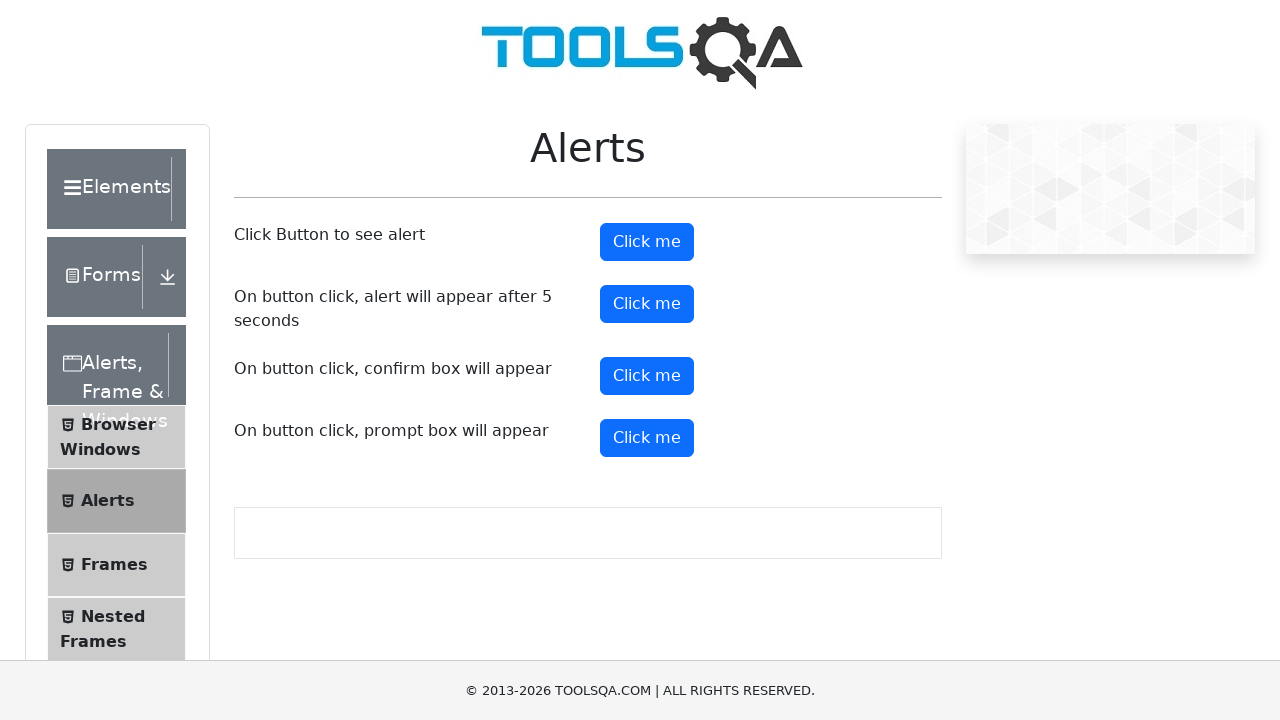

Clicked the first alert button at (647, 242) on #alertButton
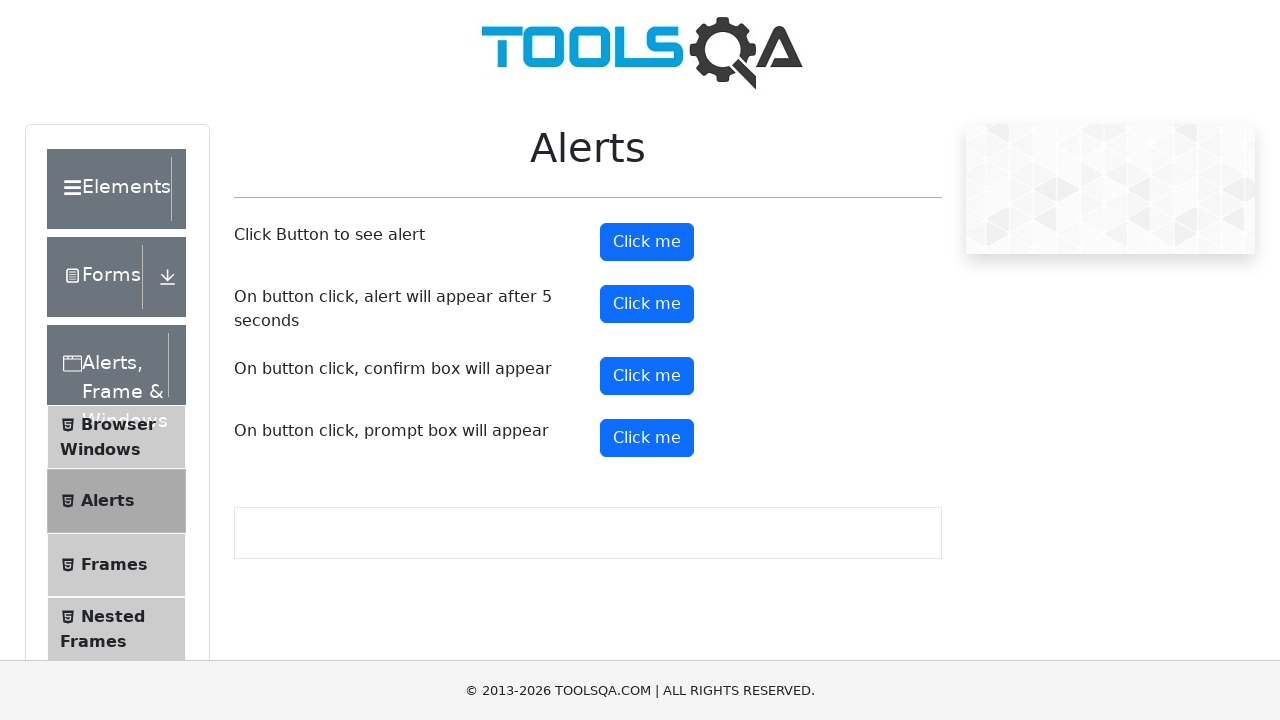

Waited for alert dialog to process
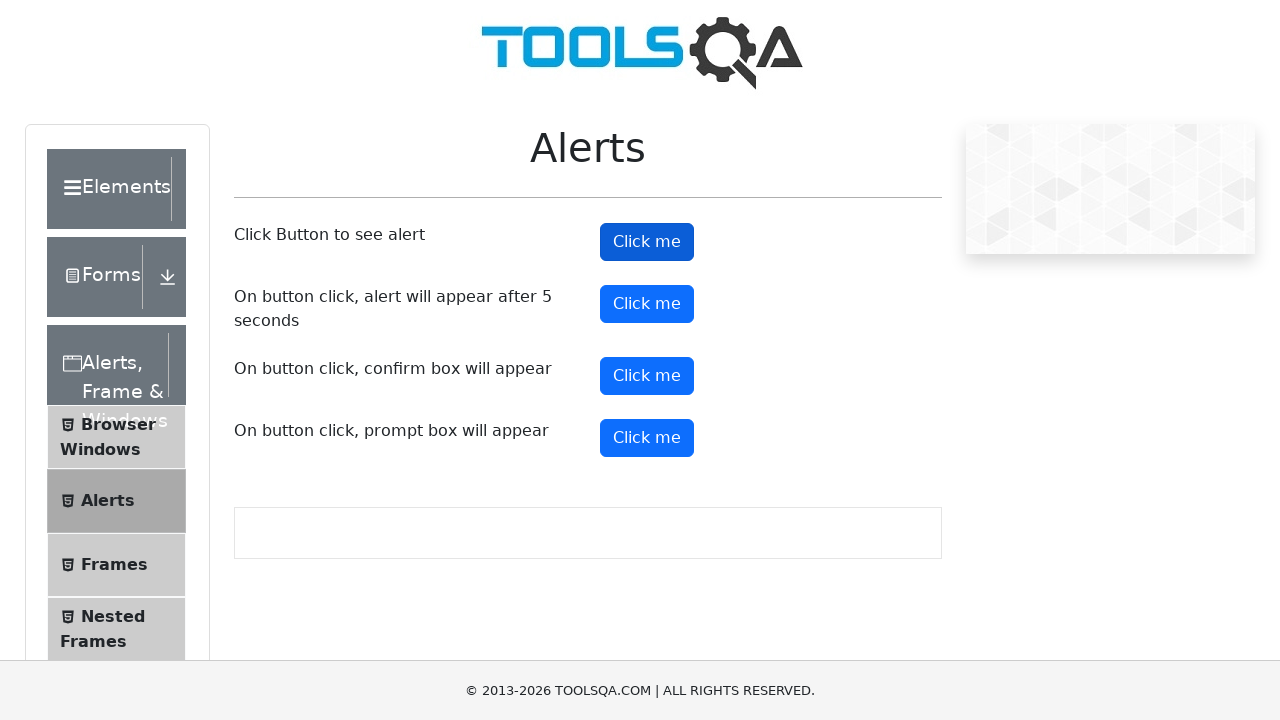

Verified alert message text is 'You clicked a button'
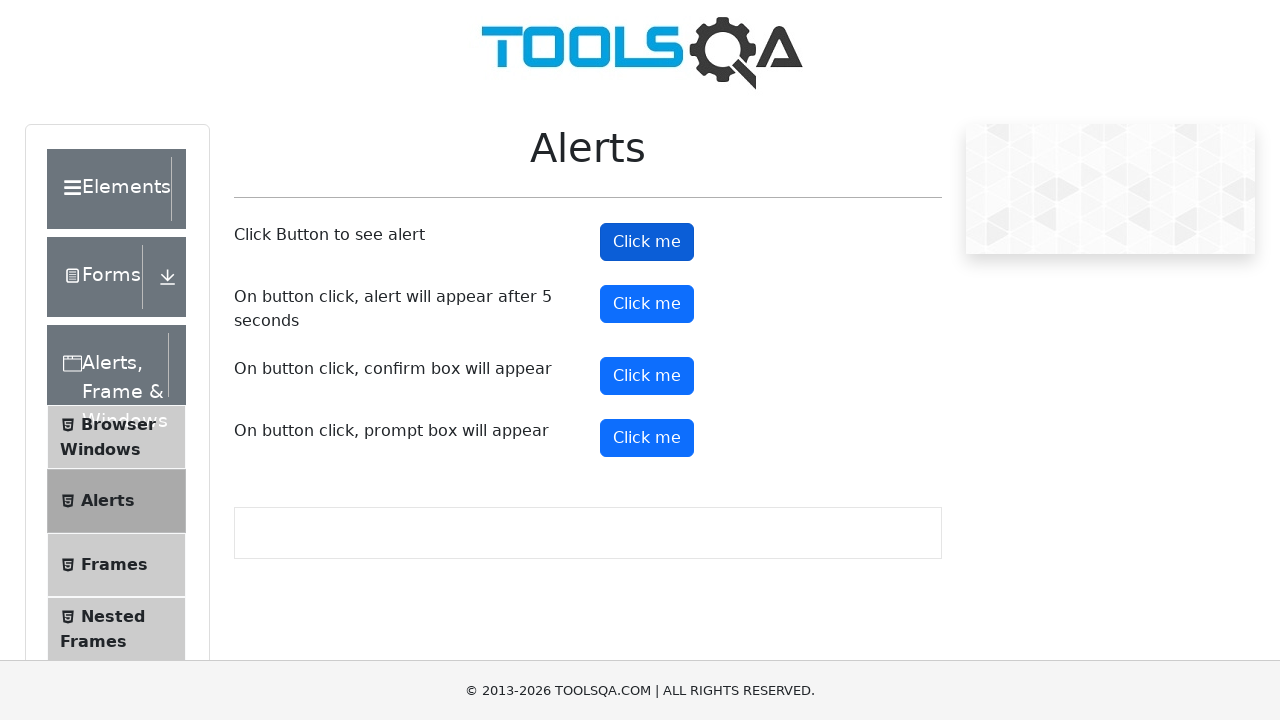

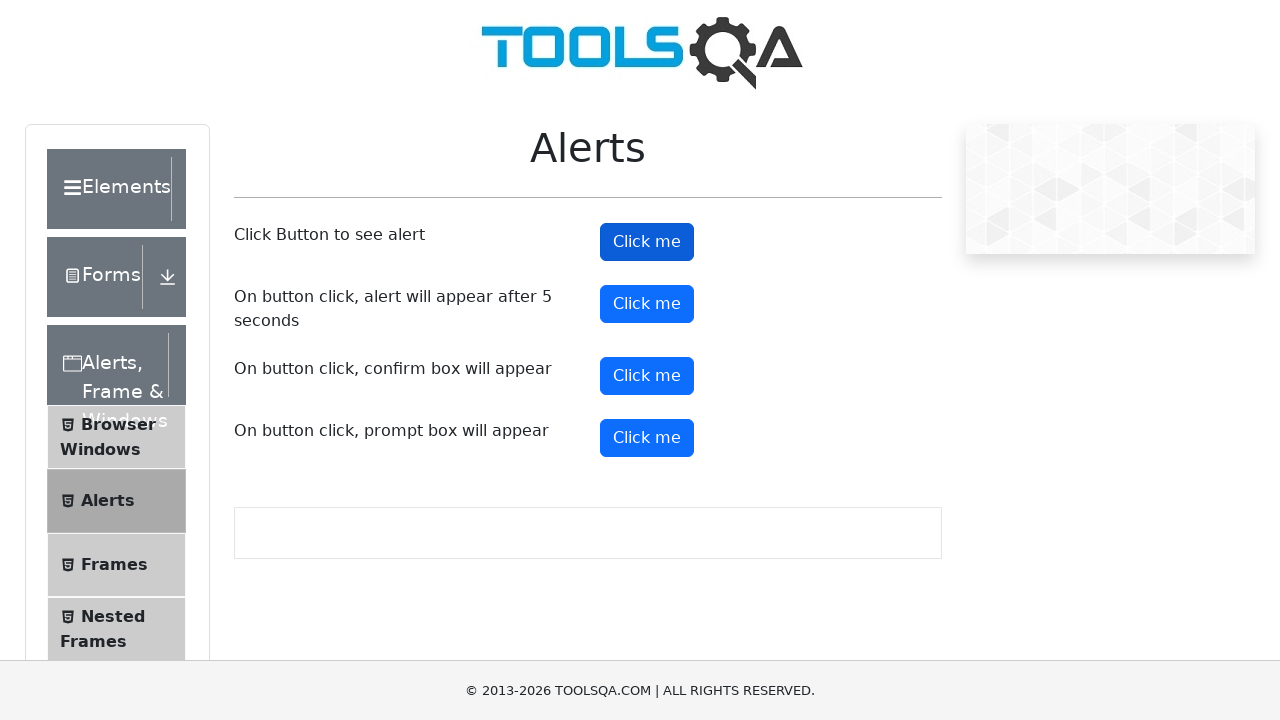